Tests the Alerts section of DemoQA by triggering various alert types and handling them including accept, confirm, and prompt alerts

Starting URL: https://demoqa.com/

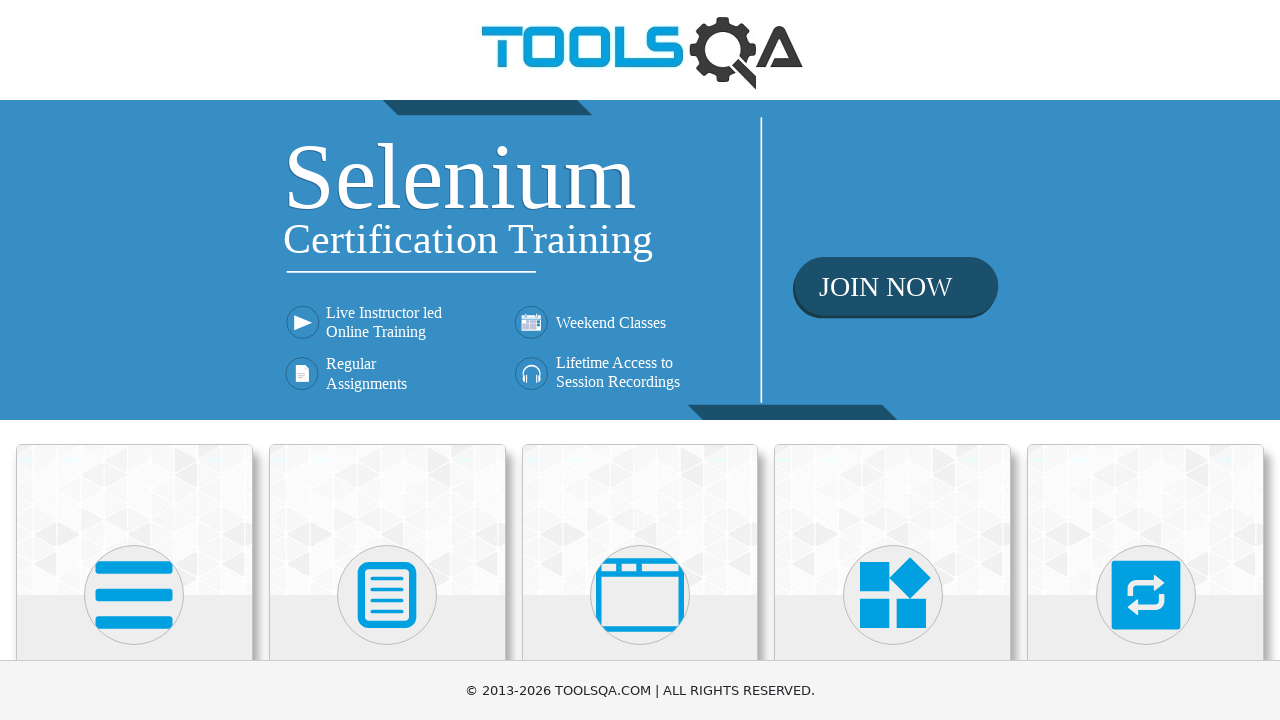

Clicked on Alerts, Frame & Windows card at (640, 360) on xpath=//h5[contains(text(),'Alerts, Frame & Windows')]
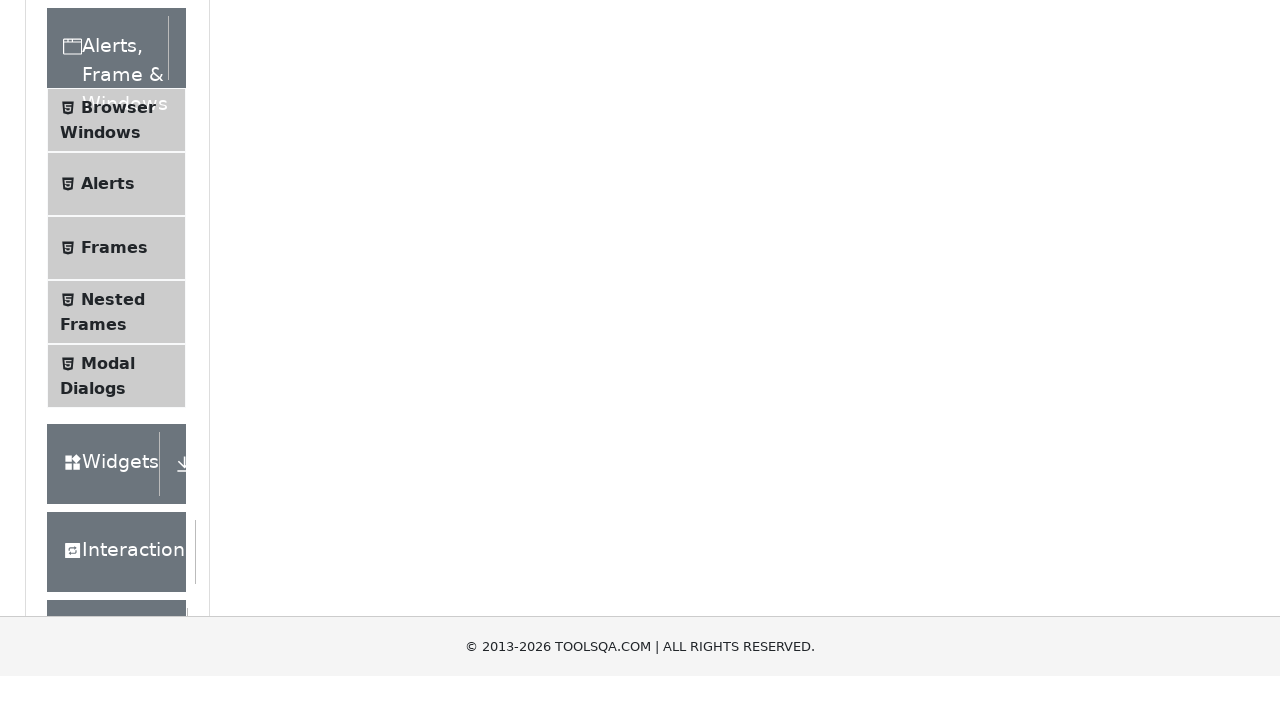

Clicked on Alerts menu item at (108, 501) on xpath=//span[text()='Alerts']
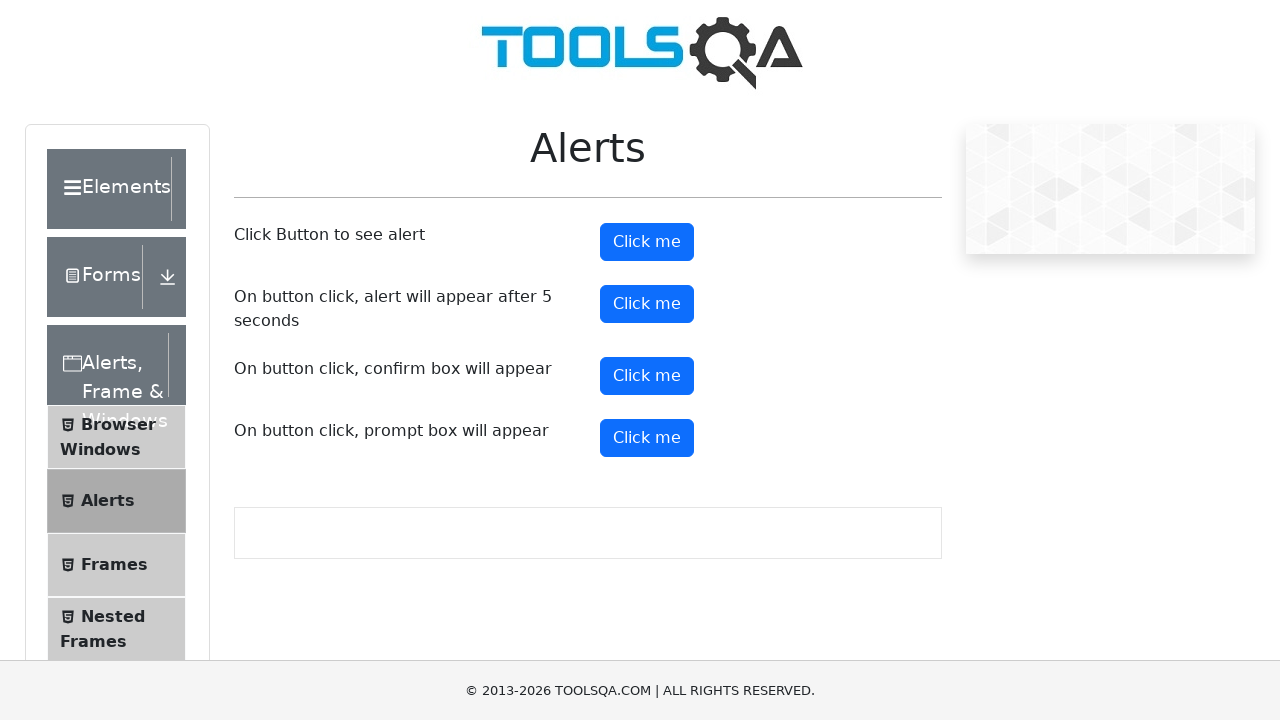

Triggered simple alert and accepted it at (647, 242) on #alertButton
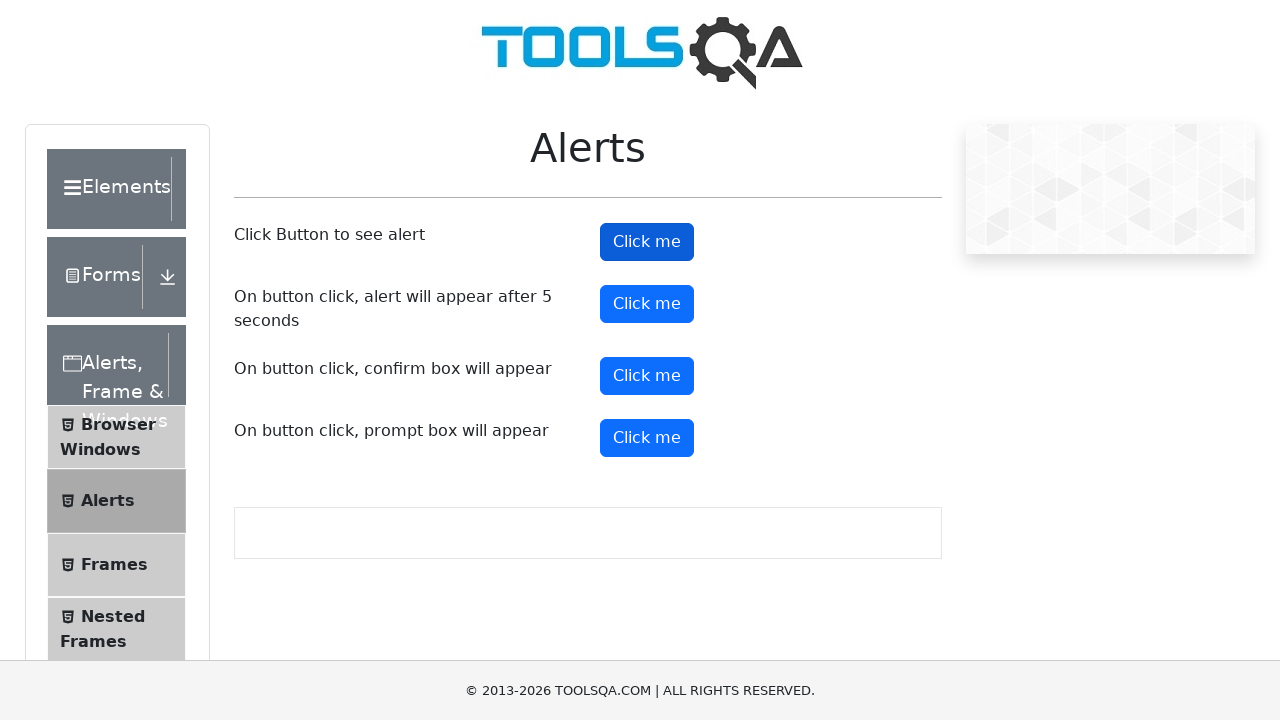

Waited 500ms for dialog to be handled
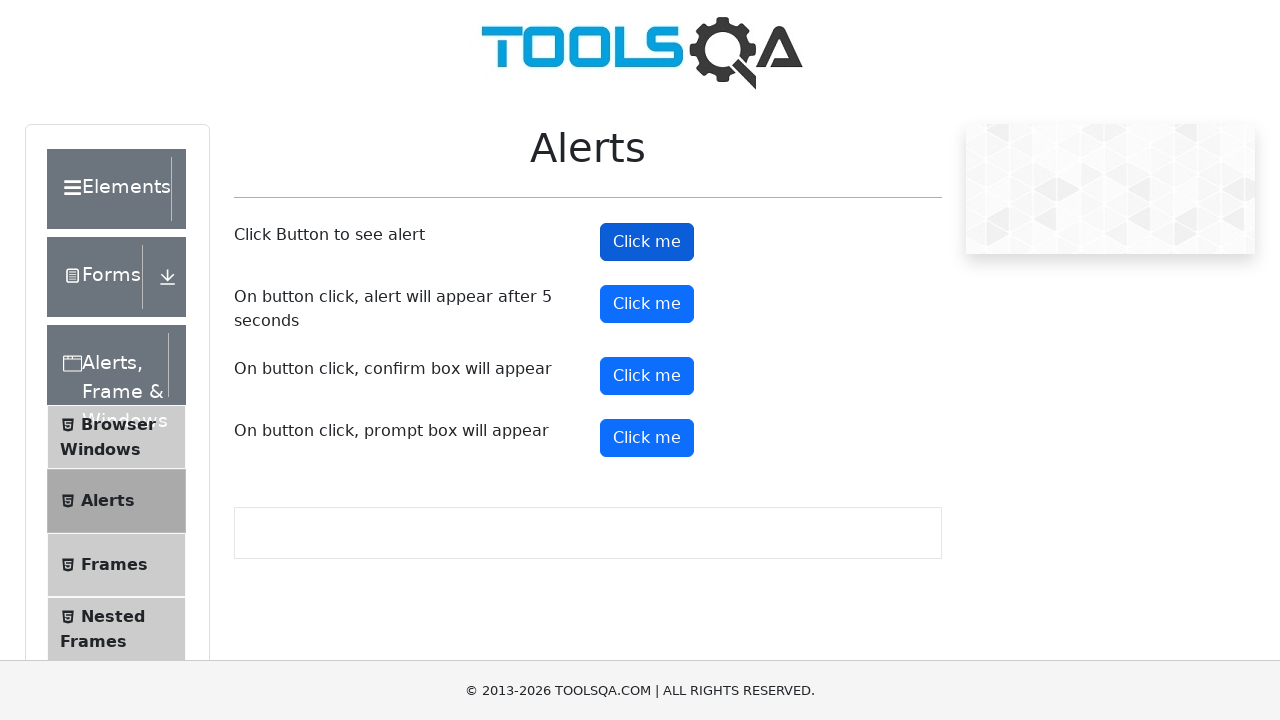

Clicked confirm button to trigger confirmation alert at (647, 376) on #confirmButton
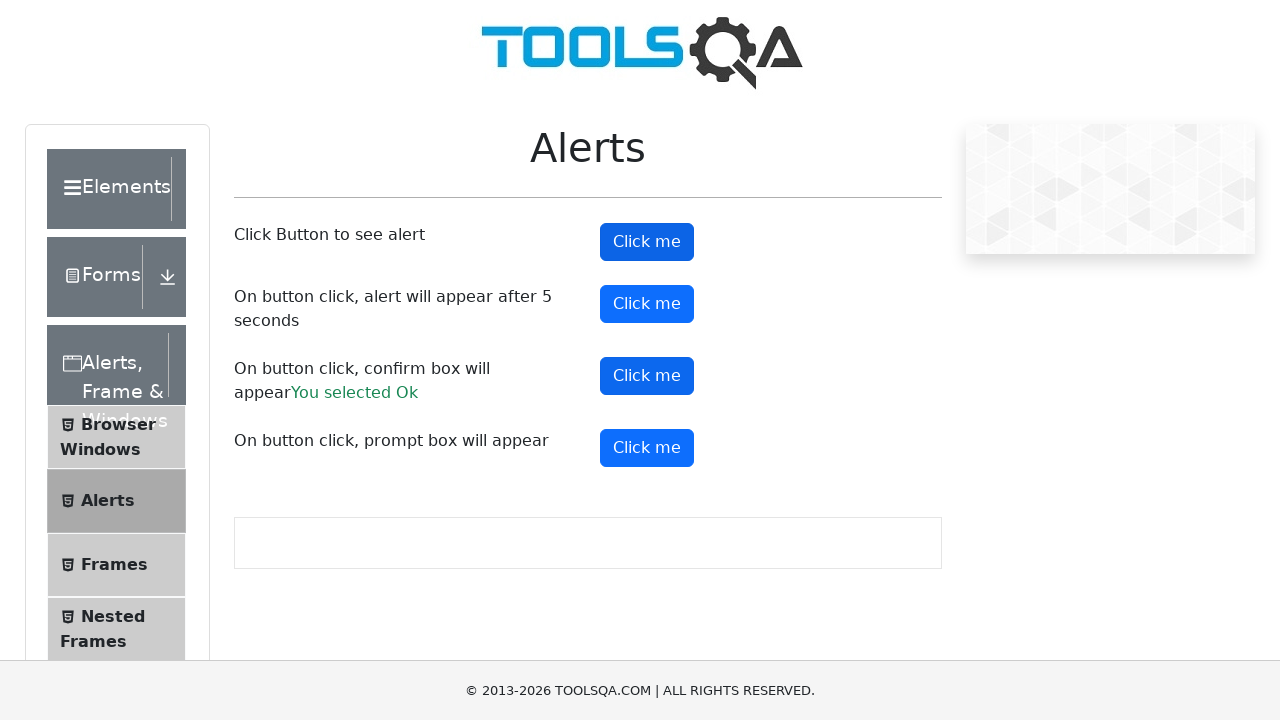

Waited 500ms for confirm dialog to be handled
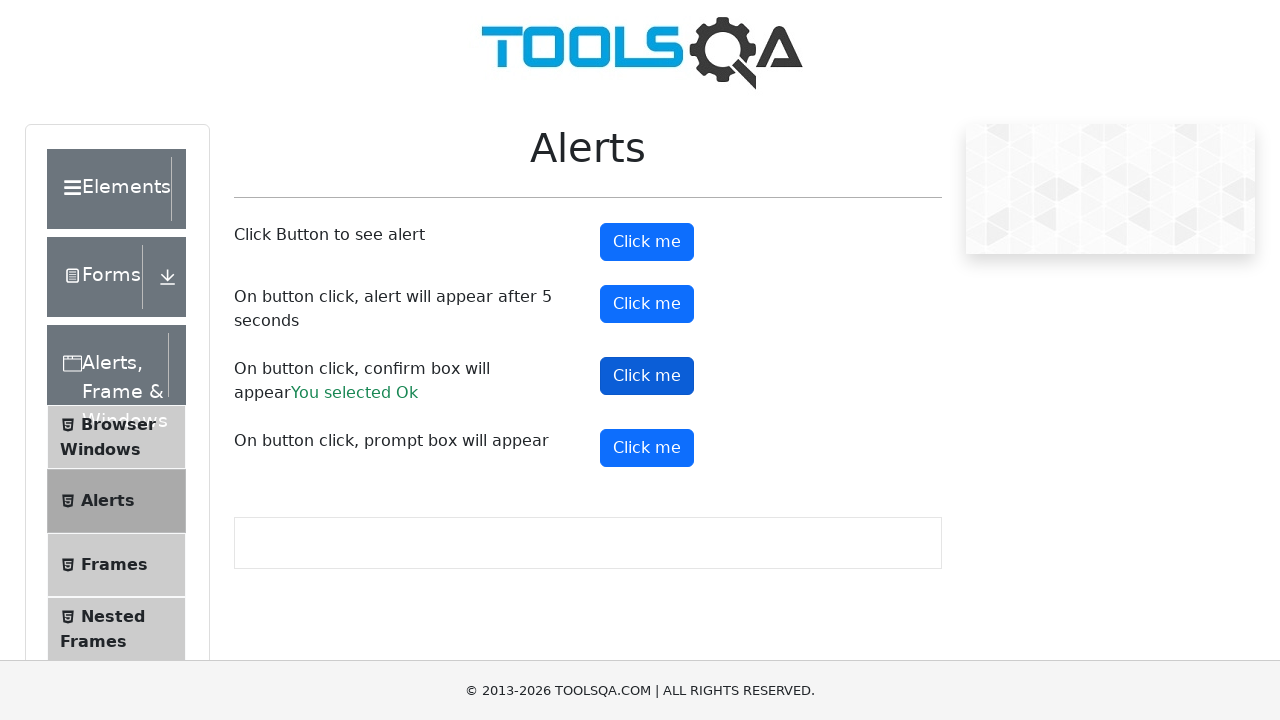

Triggered prompt alert and accepted with 'Hello World!' text at (647, 448) on #promtButton
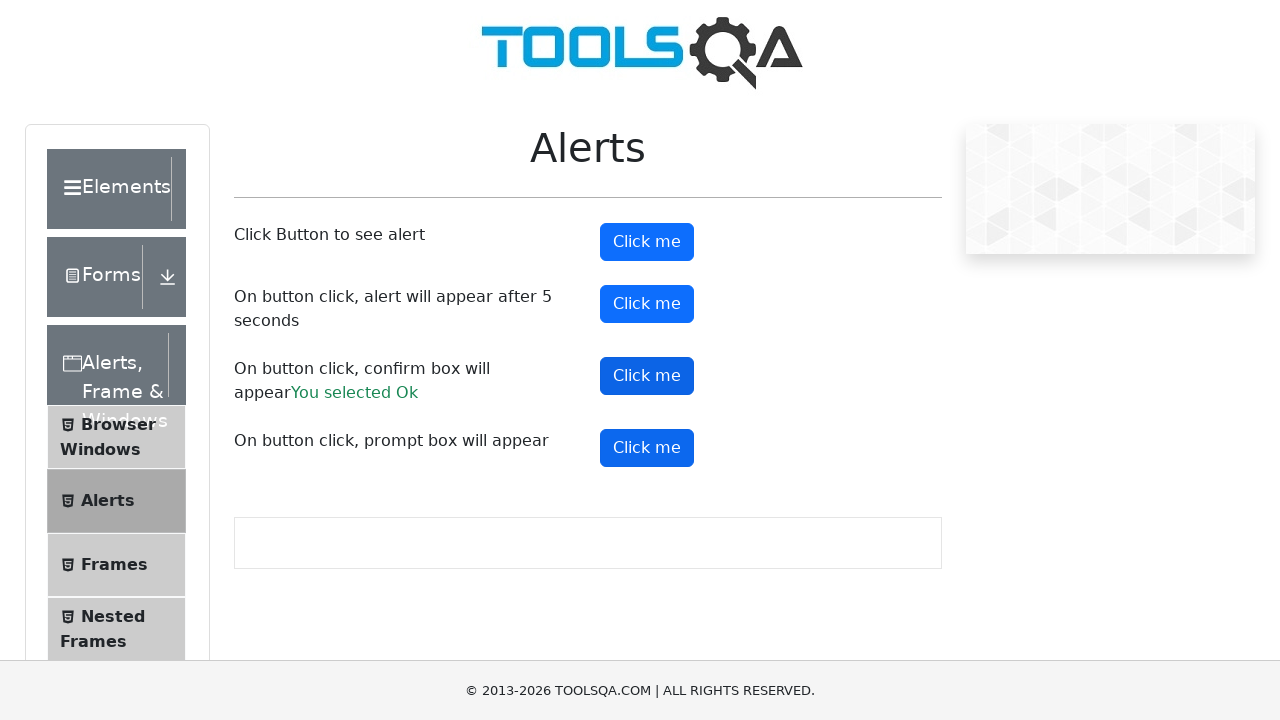

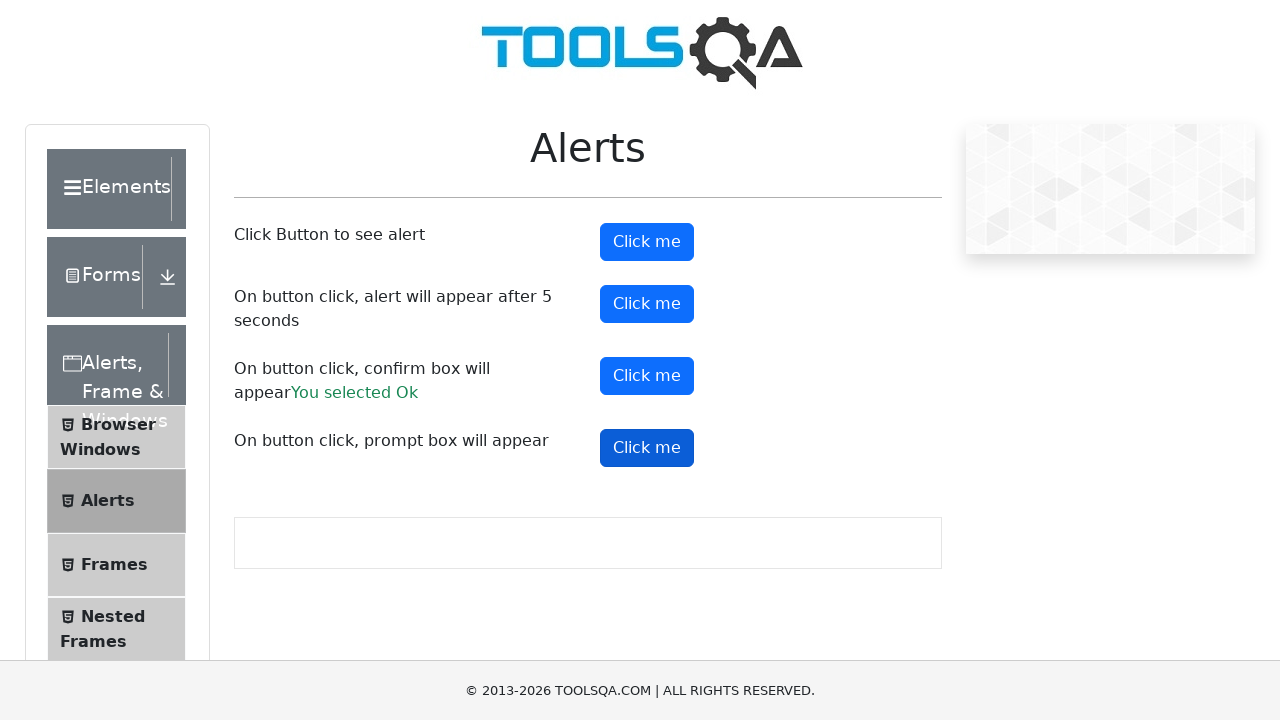